Tests accepting a confirmation dialog by setting up a dialog handler and clicking the button.

Starting URL: https://zimaev.github.io/dialog/

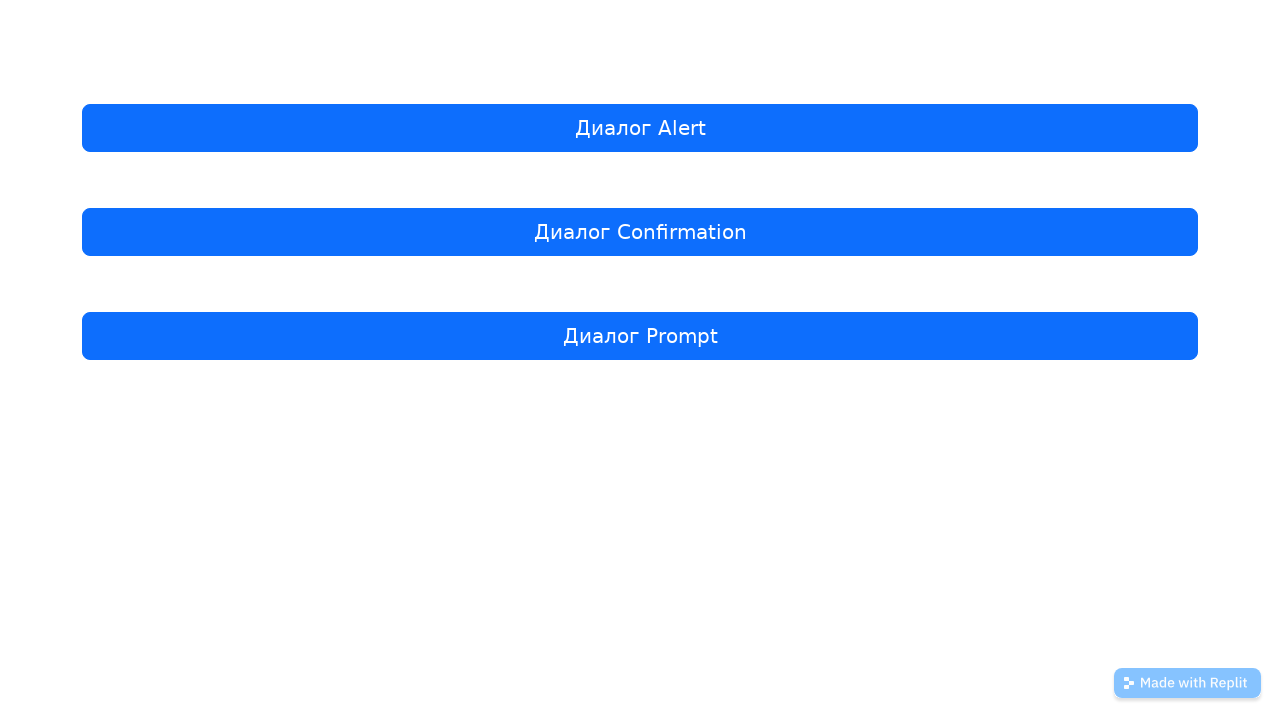

Set up dialog handler to accept confirmation dialogs
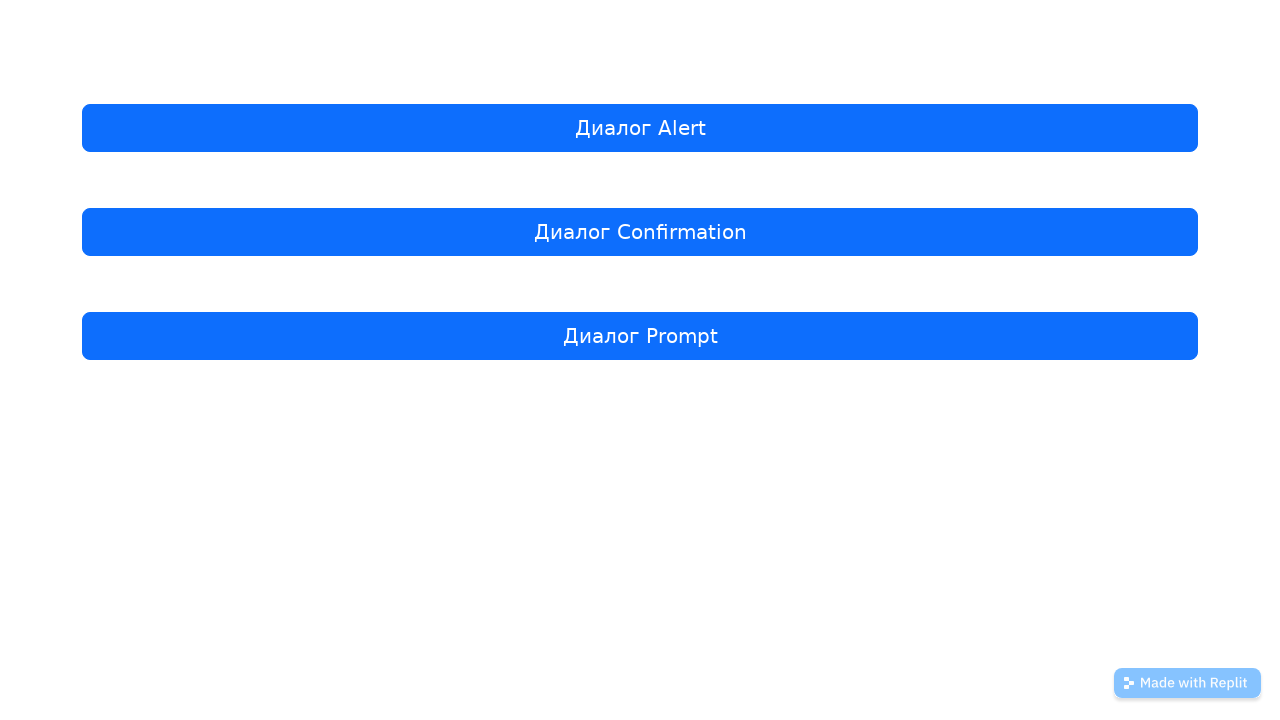

Clicked confirmation dialog button at (640, 232) on internal:text="\u0414\u0438\u0430\u043b\u043e\u0433 Confirmation"i
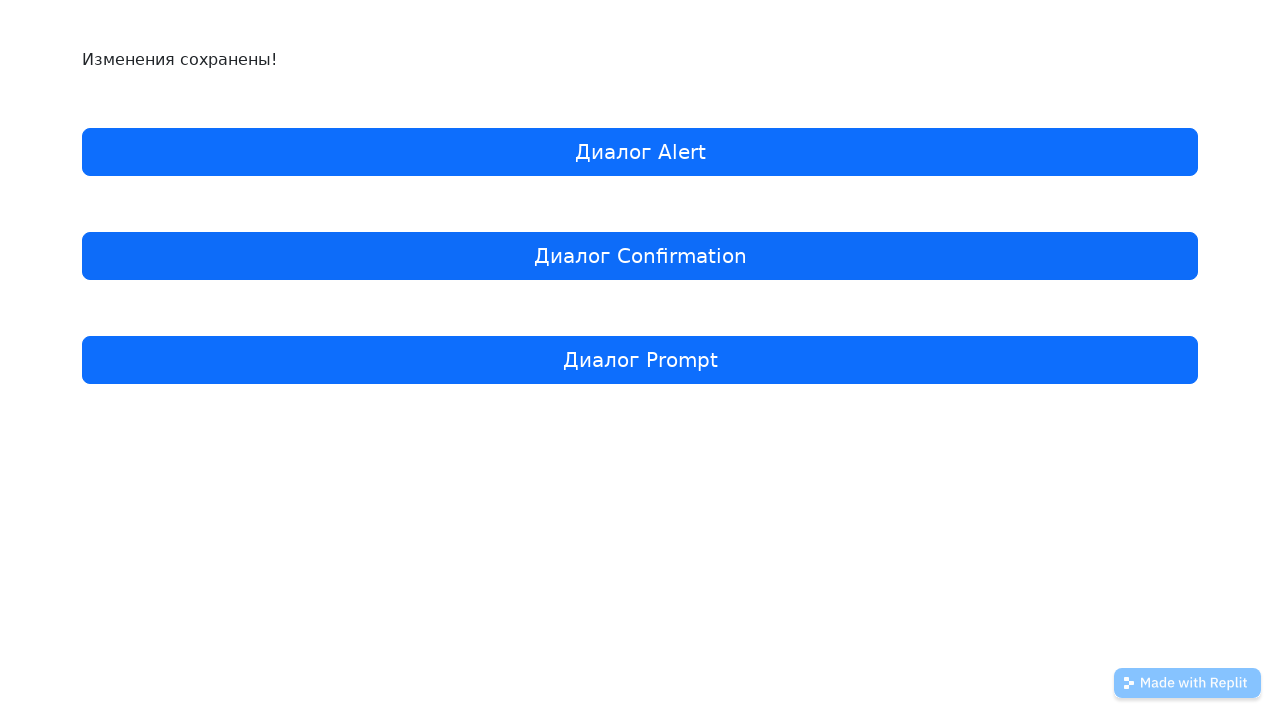

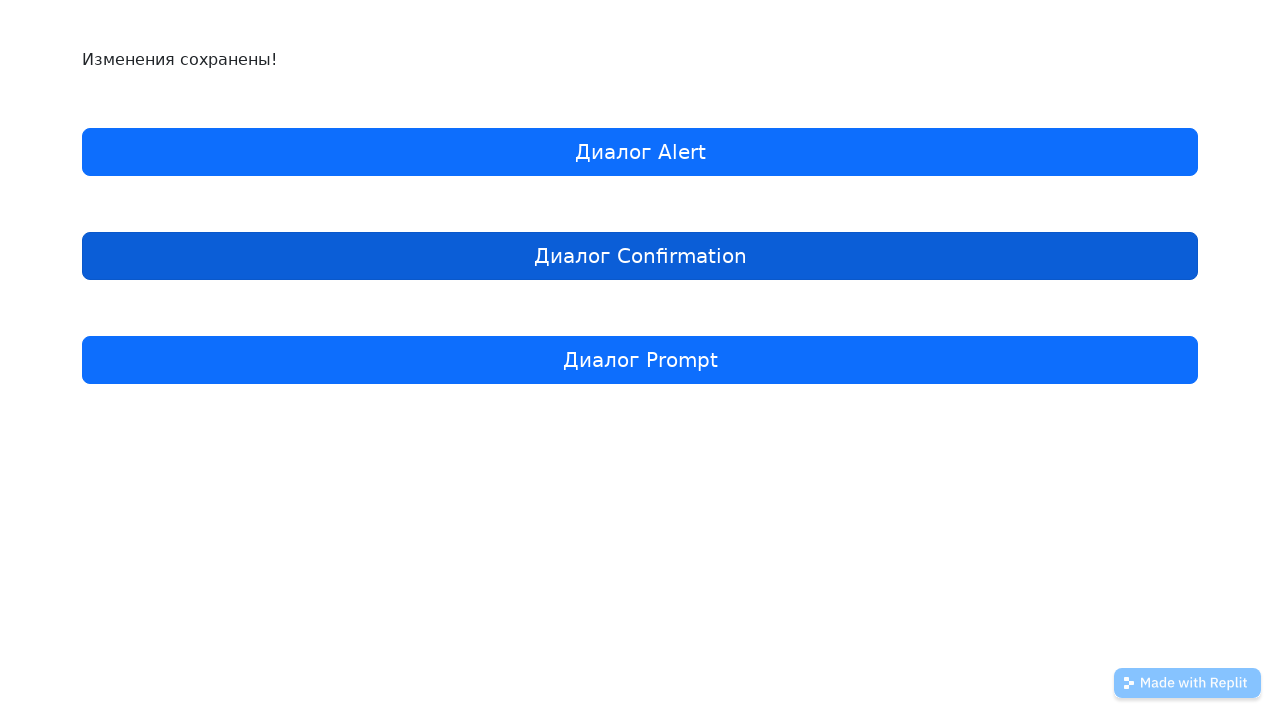